Opens the OTUS.ru homepage and verifies the page loads successfully

Starting URL: https://otus.ru/

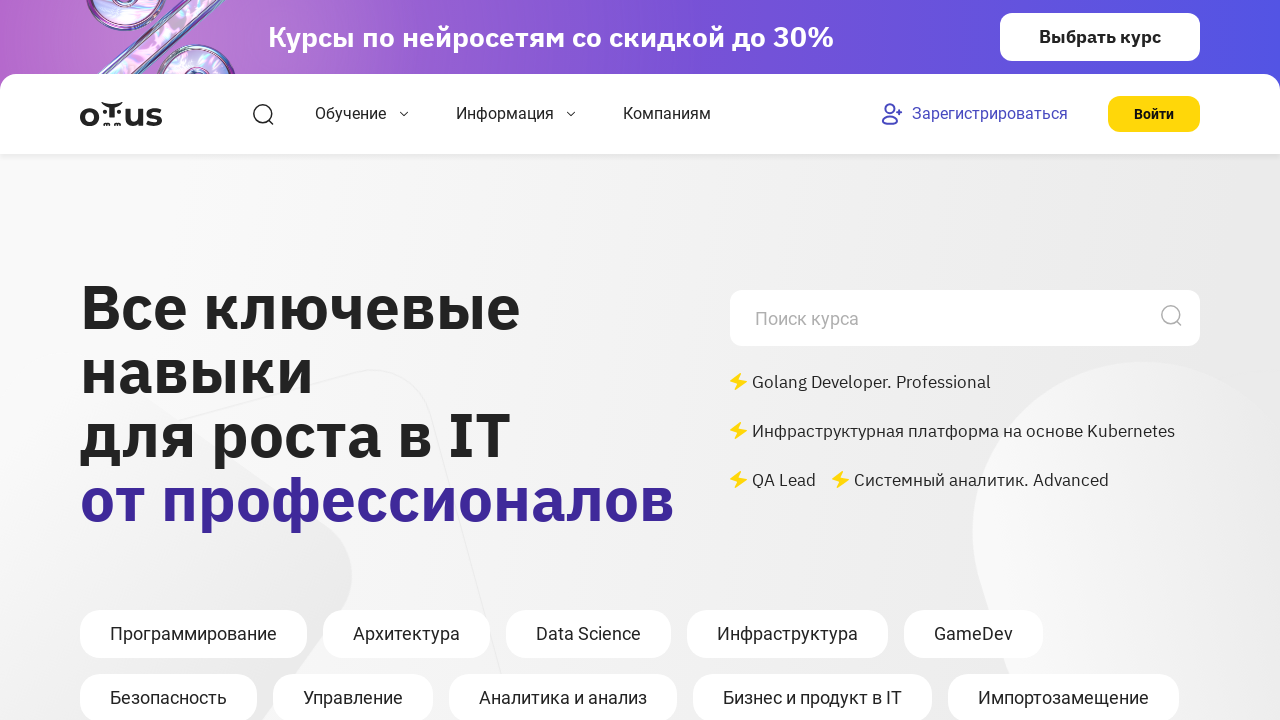

Waited for page DOM content to load
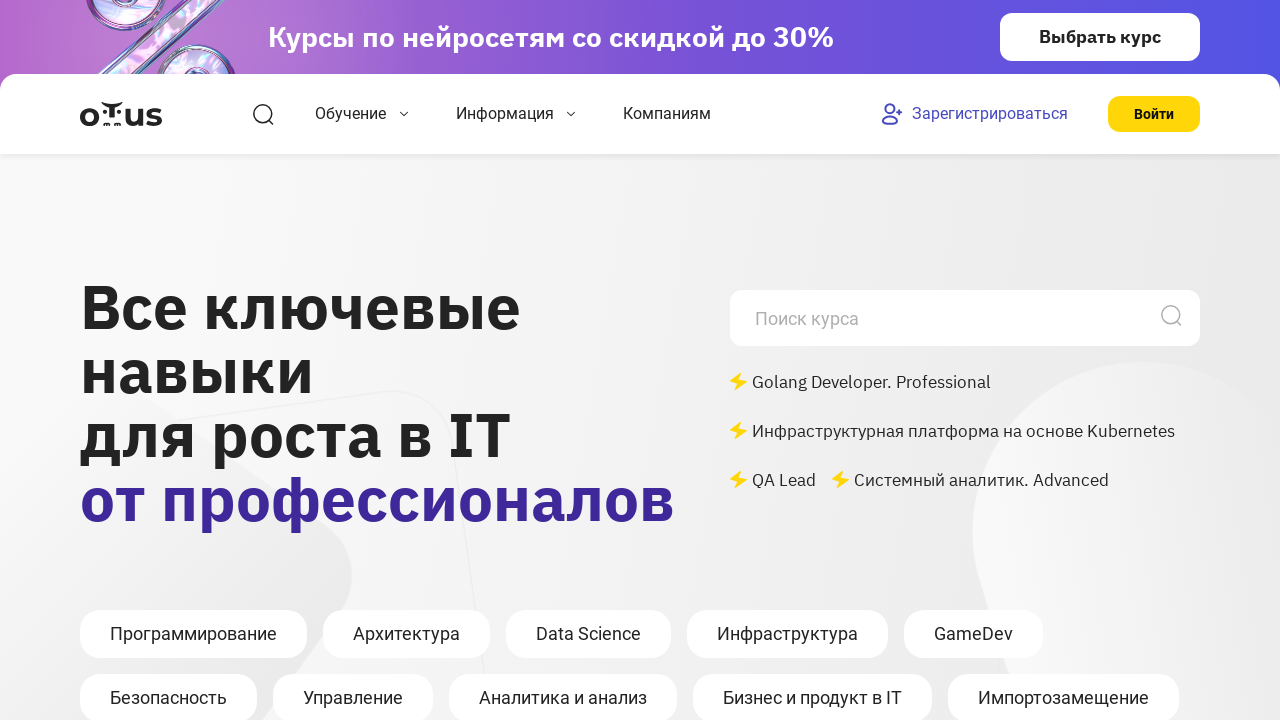

Verified OTUS.ru homepage loaded successfully - title contains OTUS or URL is correct
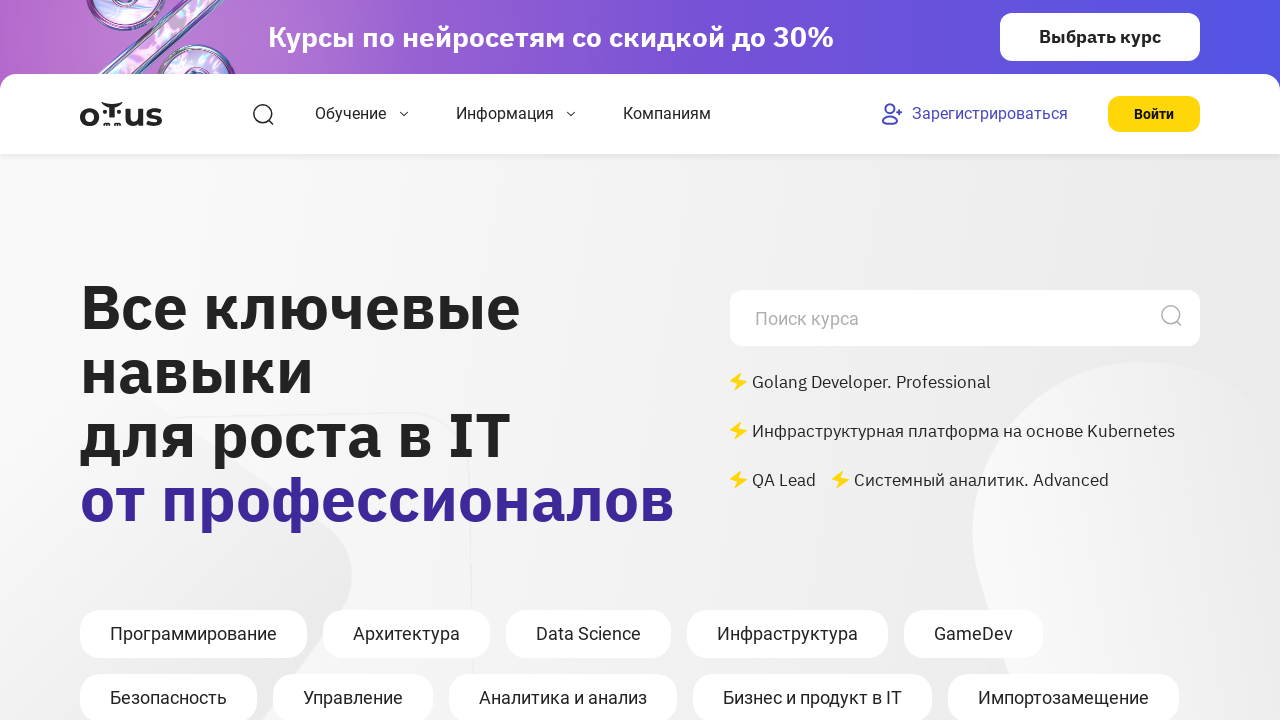

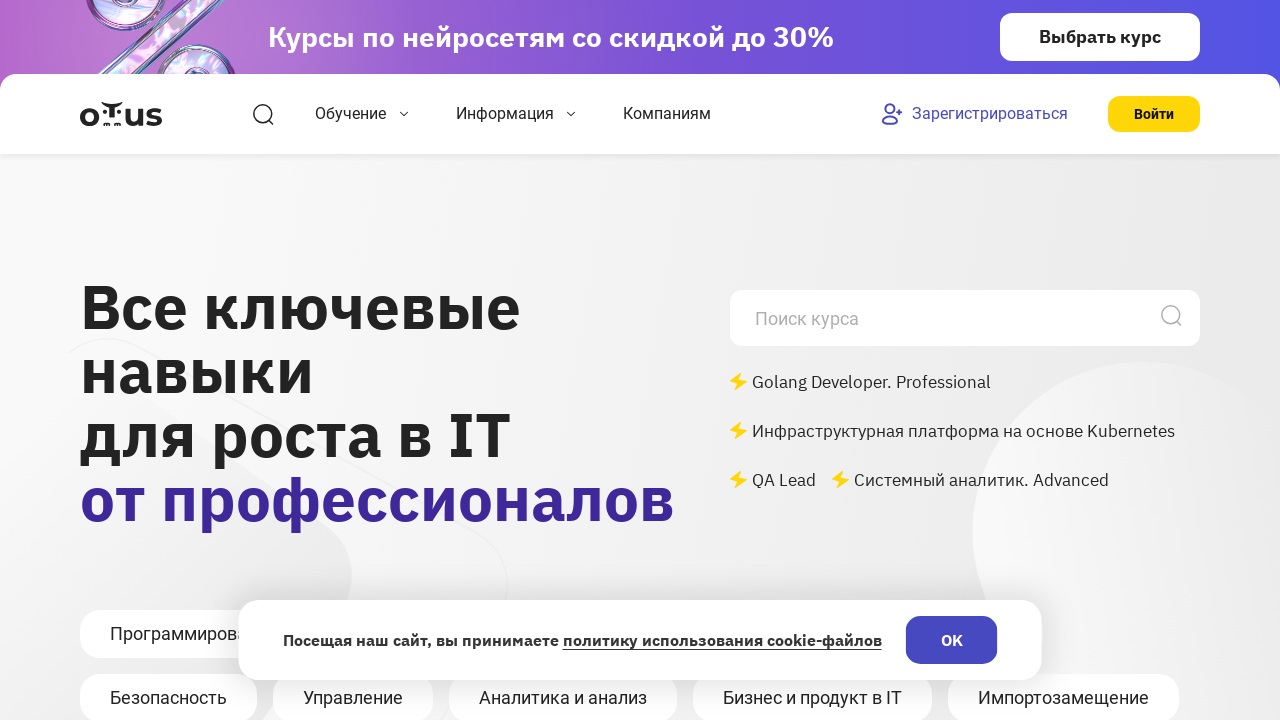